Tests JavaScript alert handling by clicking a link to show an alert with OK and Cancel buttons, then accepting the alert

Starting URL: https://demo.automationtesting.in/Alerts.html

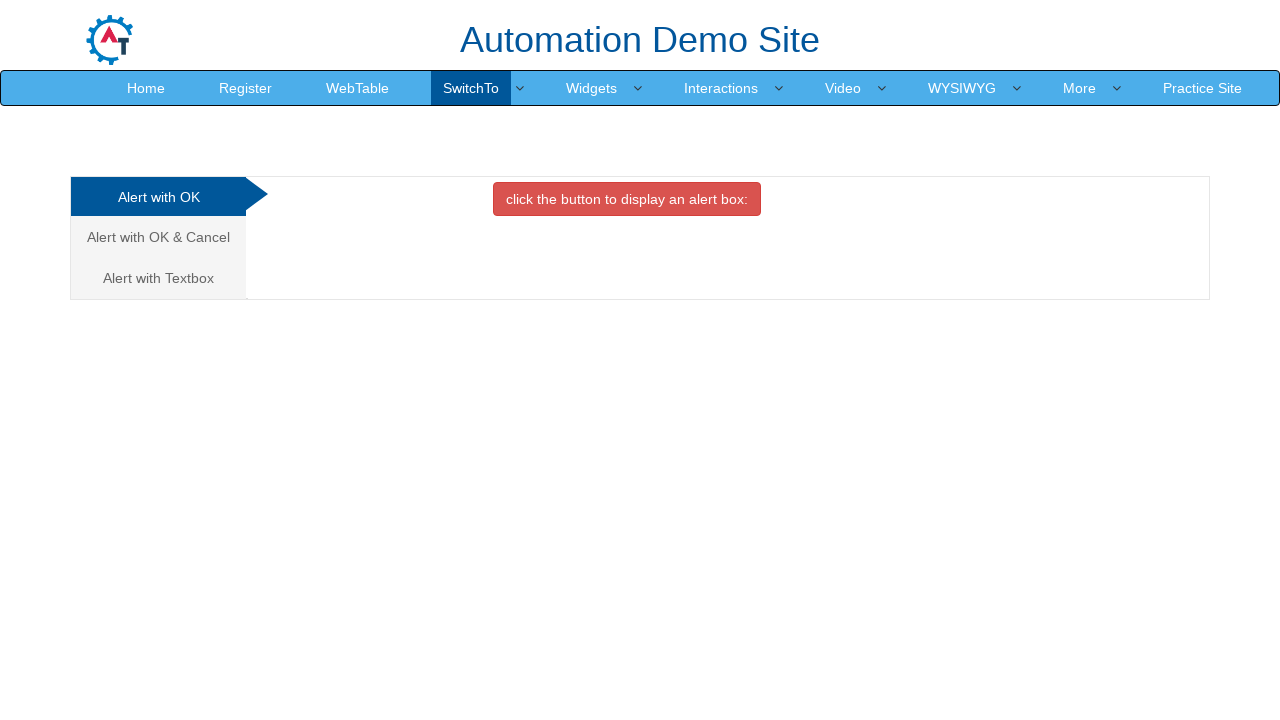

Navigated to Alerts demo page
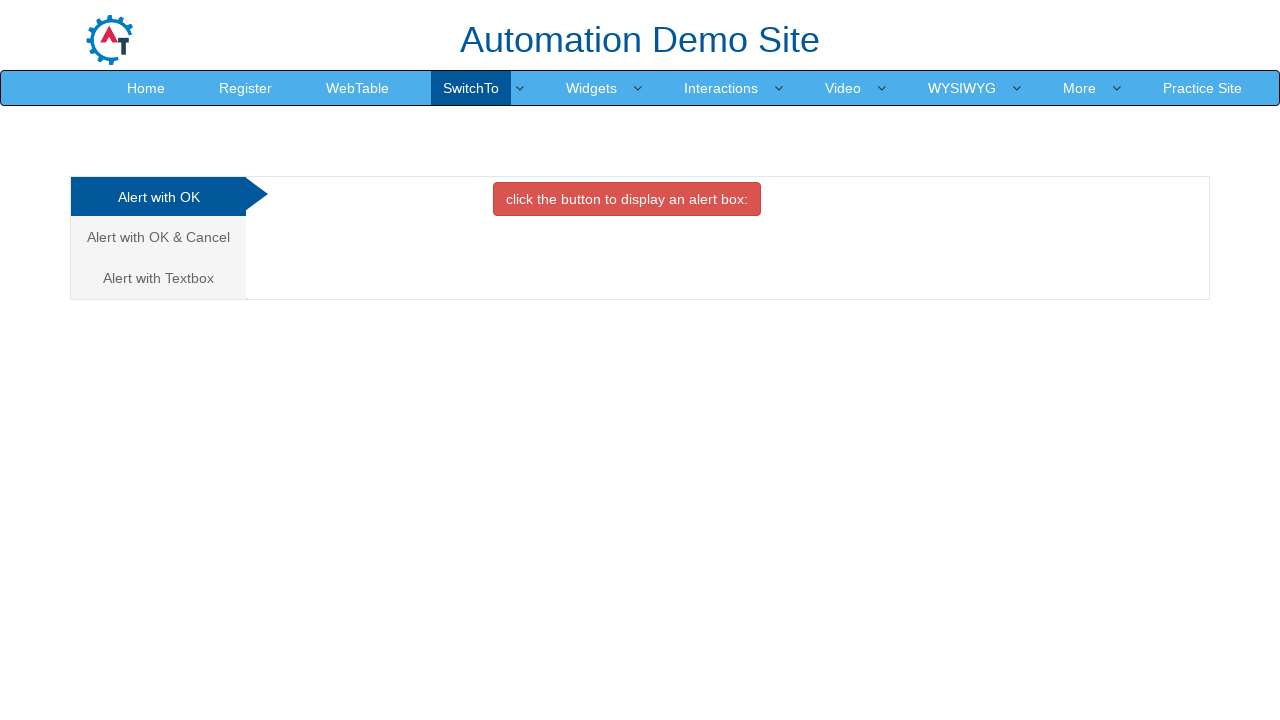

Clicked on 'Alert with OK & Cancel' tab at (158, 237) on text=Alert with OK & Cancel
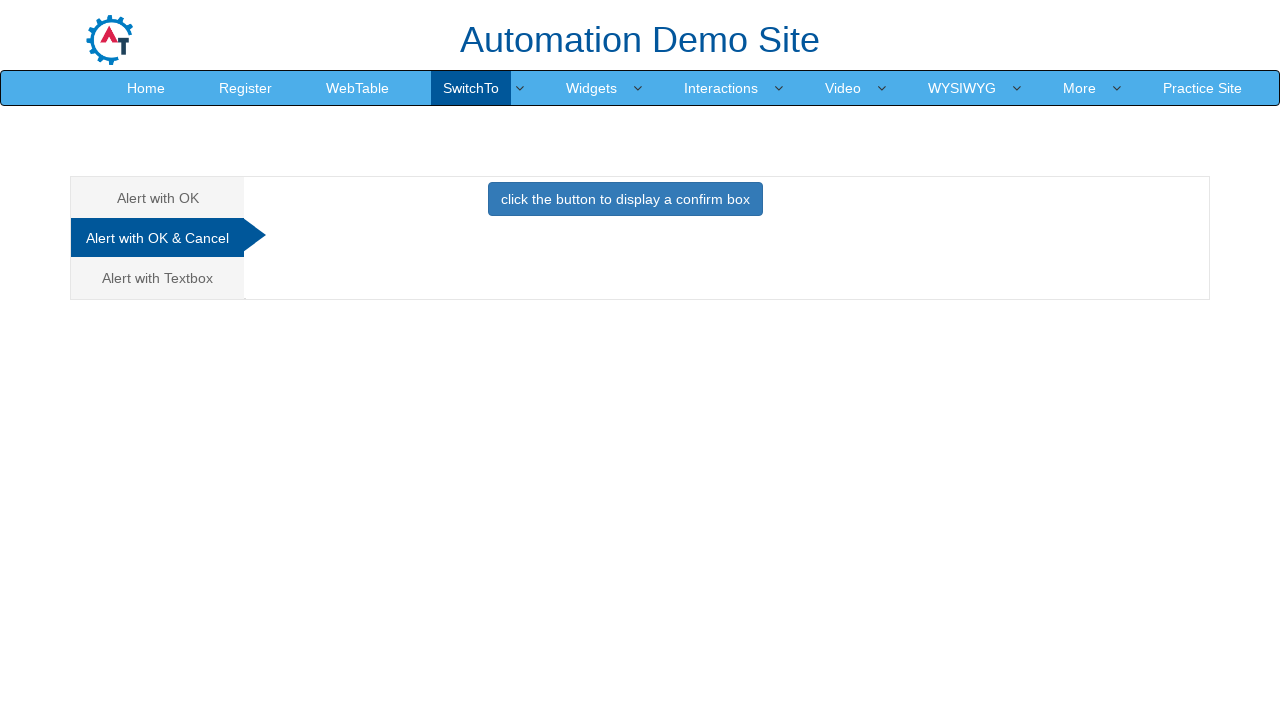

Set up dialog handler to accept alert
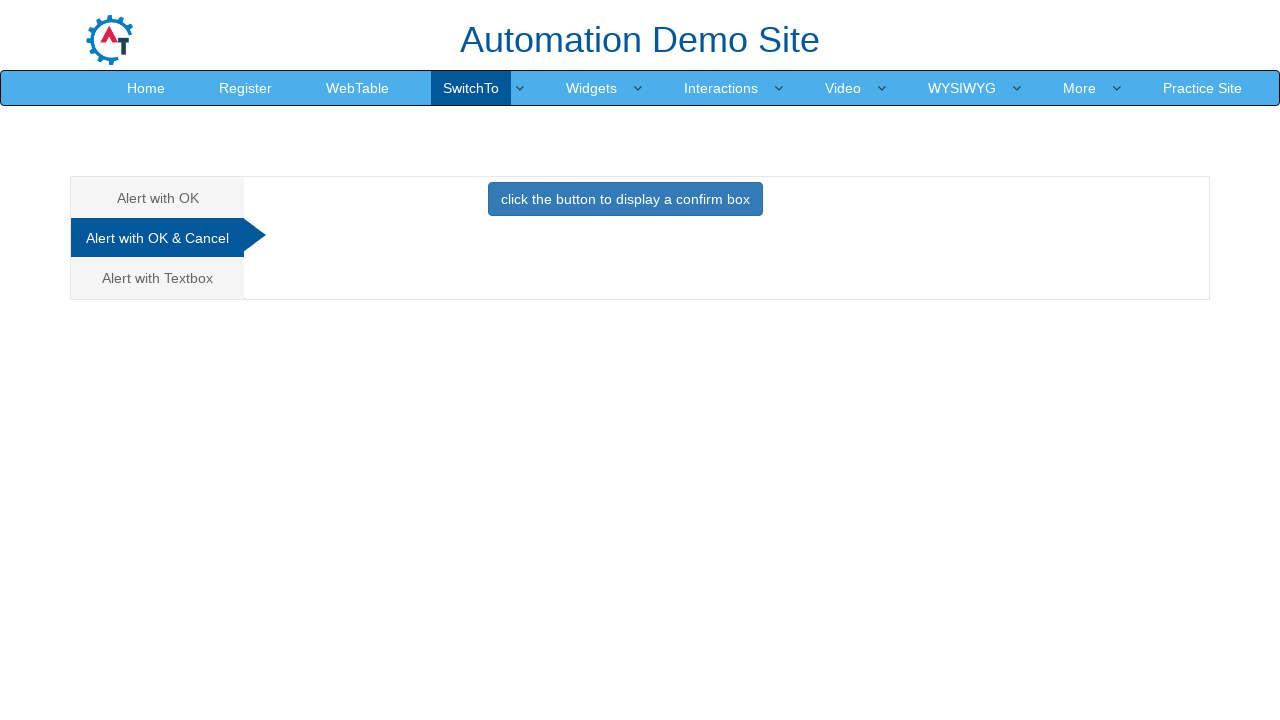

Clicked button to trigger JavaScript alert with OK and Cancel buttons at (625, 199) on button.btn.btn-primary
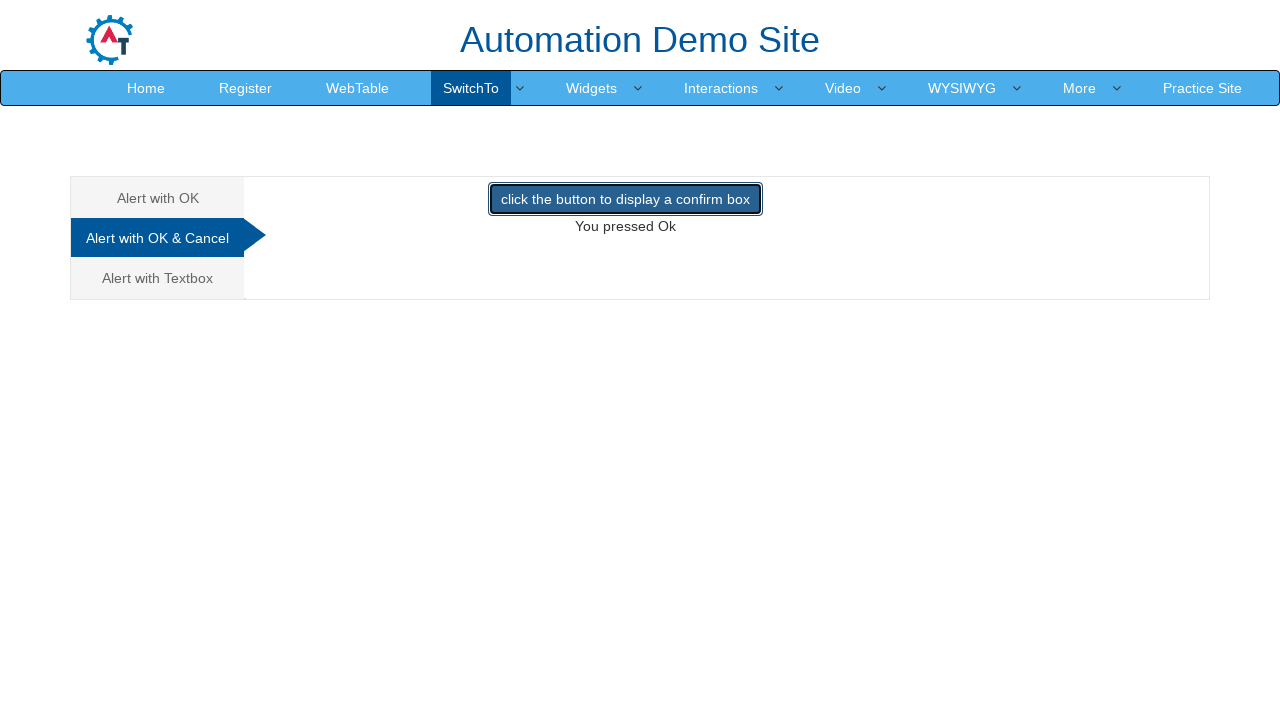

Alert was accepted successfully
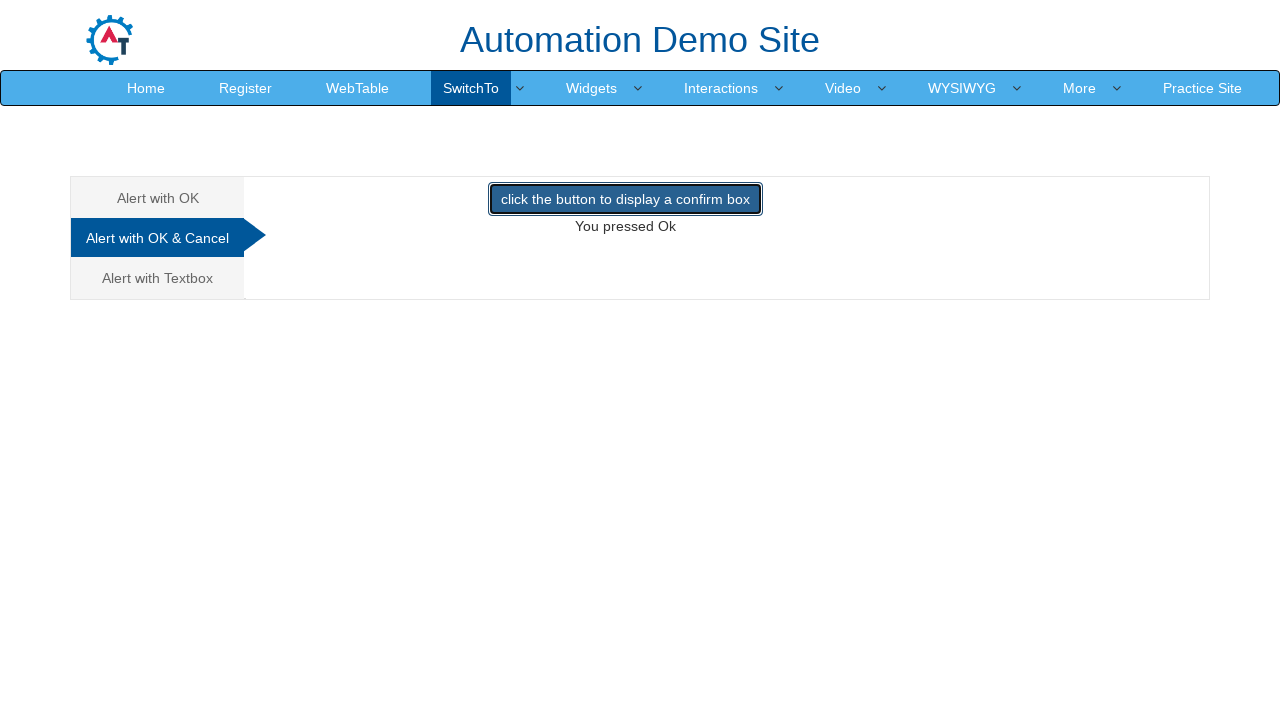

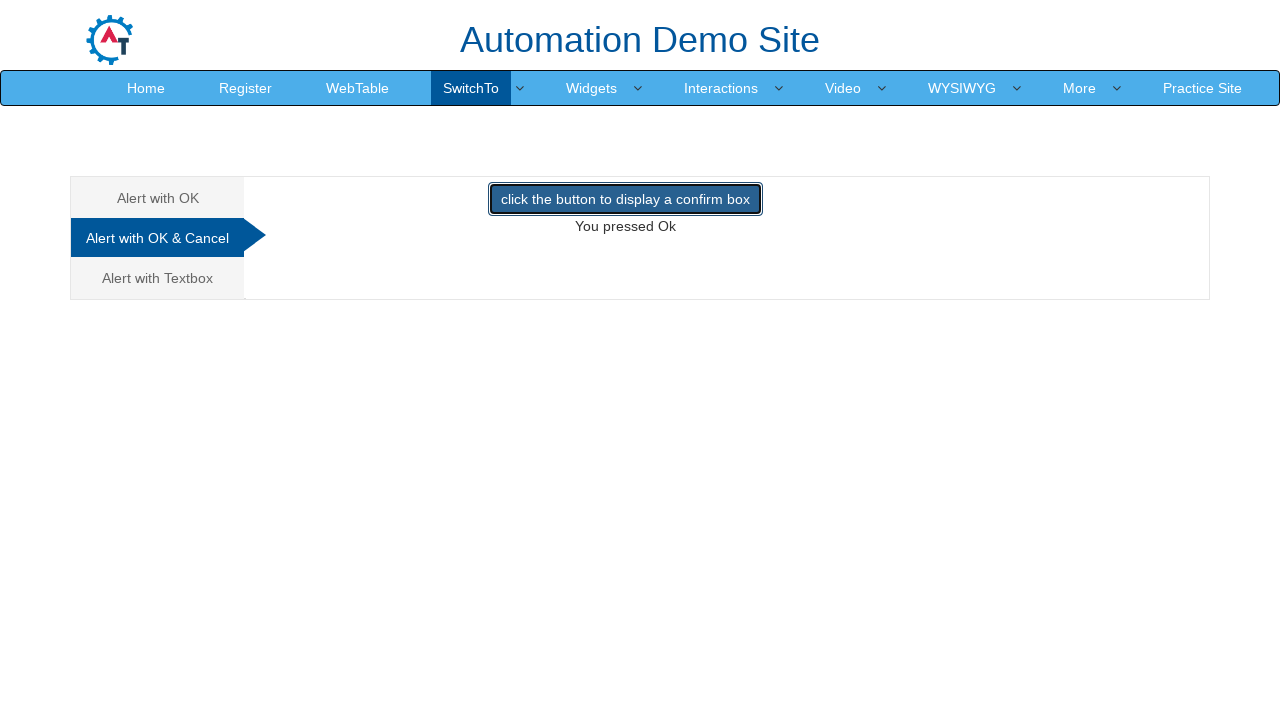